Tests opening a new browser tab, filling a search field in the new tab, then switching back to the original page to handle a confirmation dialog

Starting URL: https://testautomationpractice.blogspot.com/

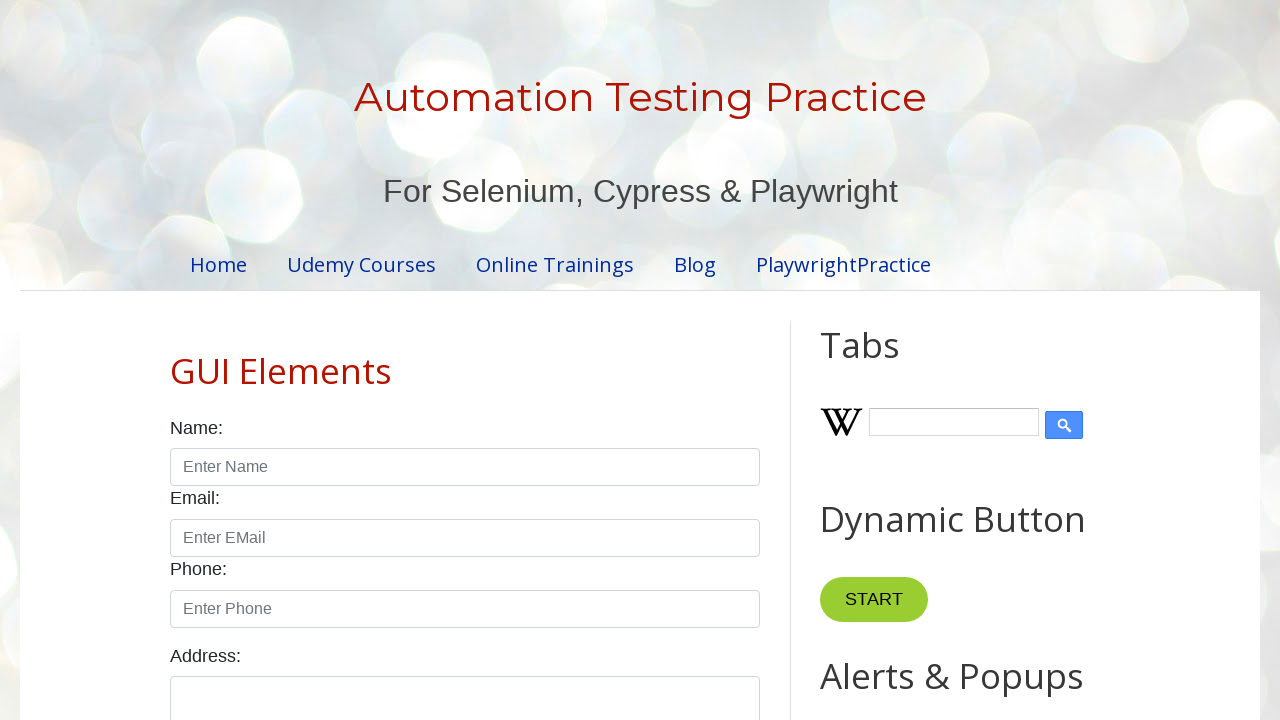

Clicked 'New Tab' button to open new browser tab at (880, 361) on xpath=//button[text()='New Tab']
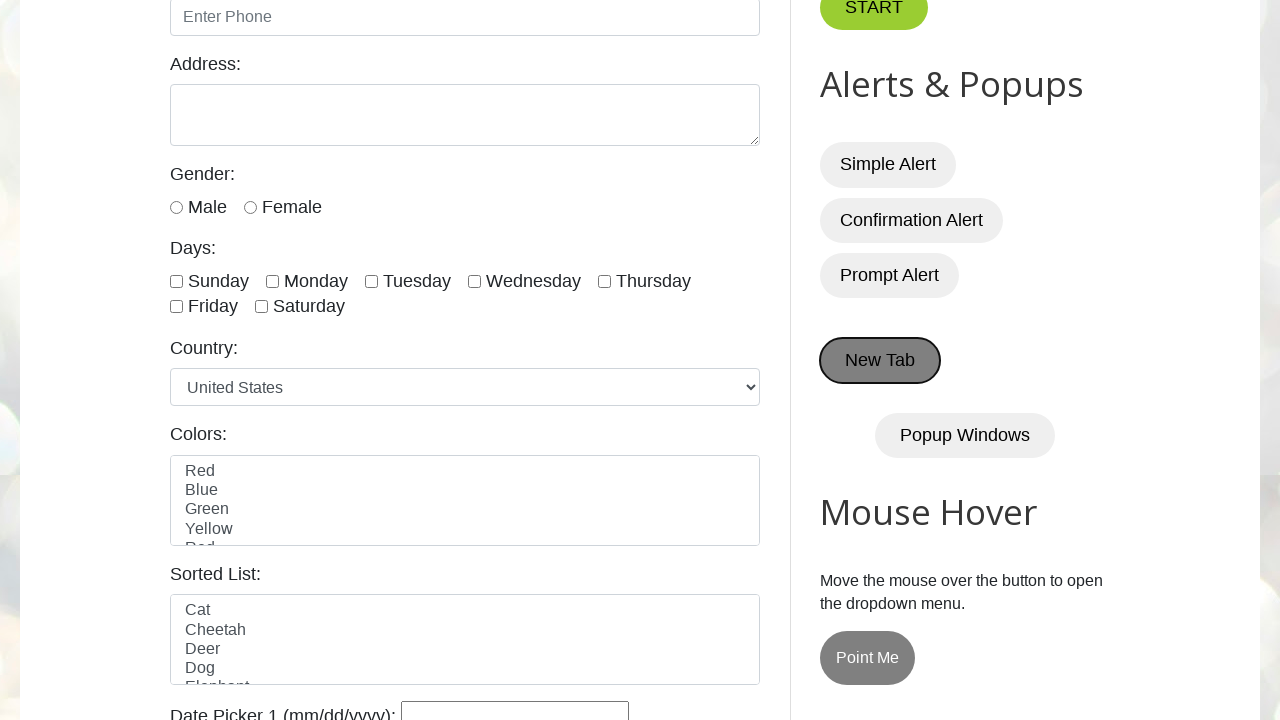

Captured new page object from context
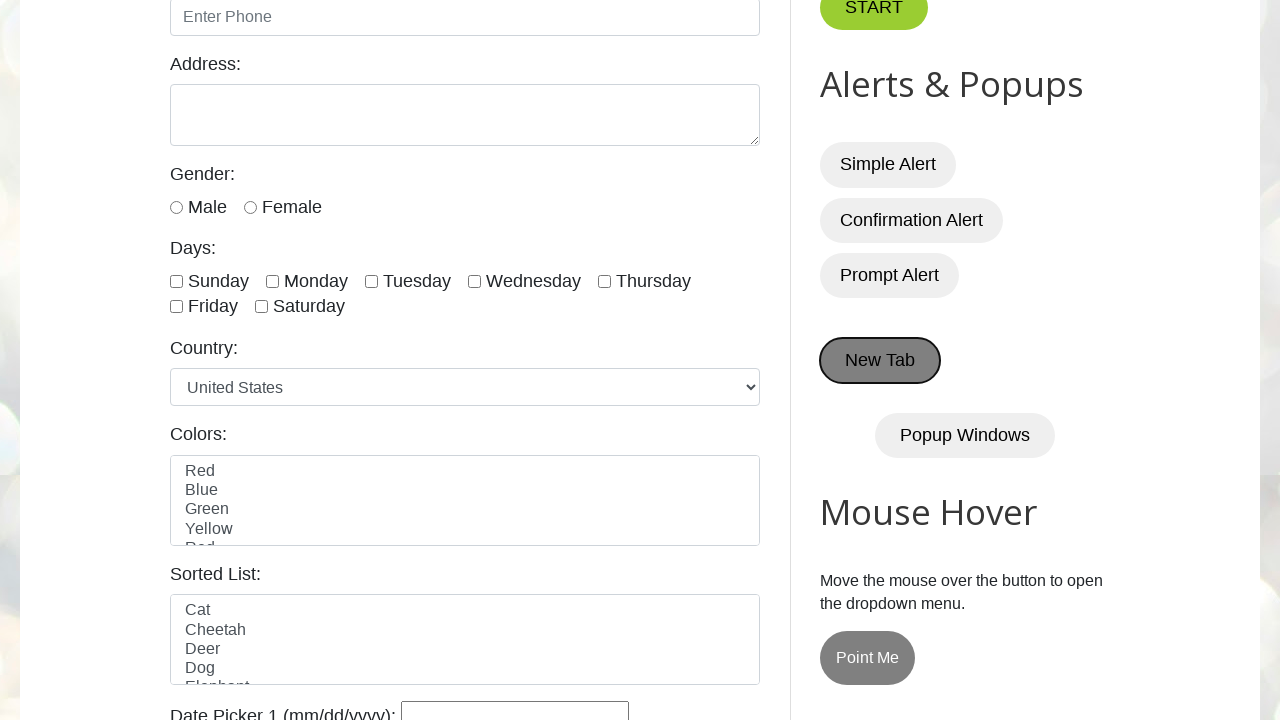

New tab loaded successfully
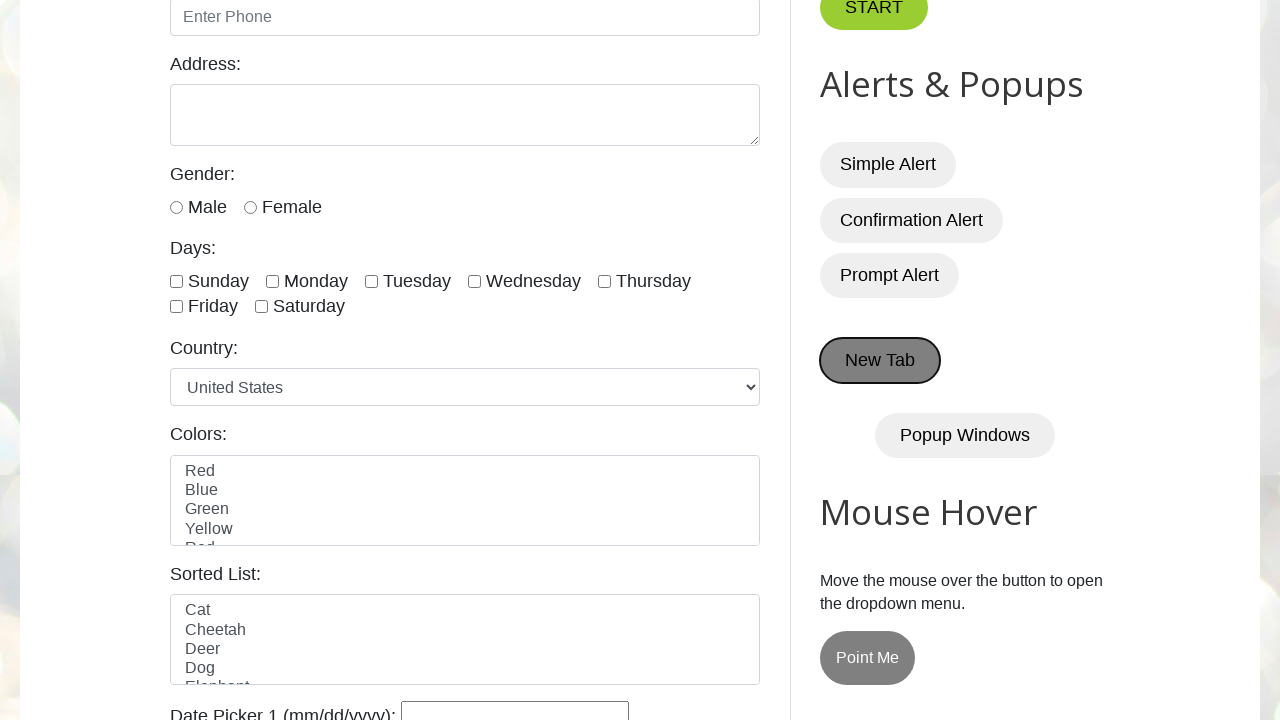

Filled search field in new tab with 'test search' on (//input[@title='search'])[1]
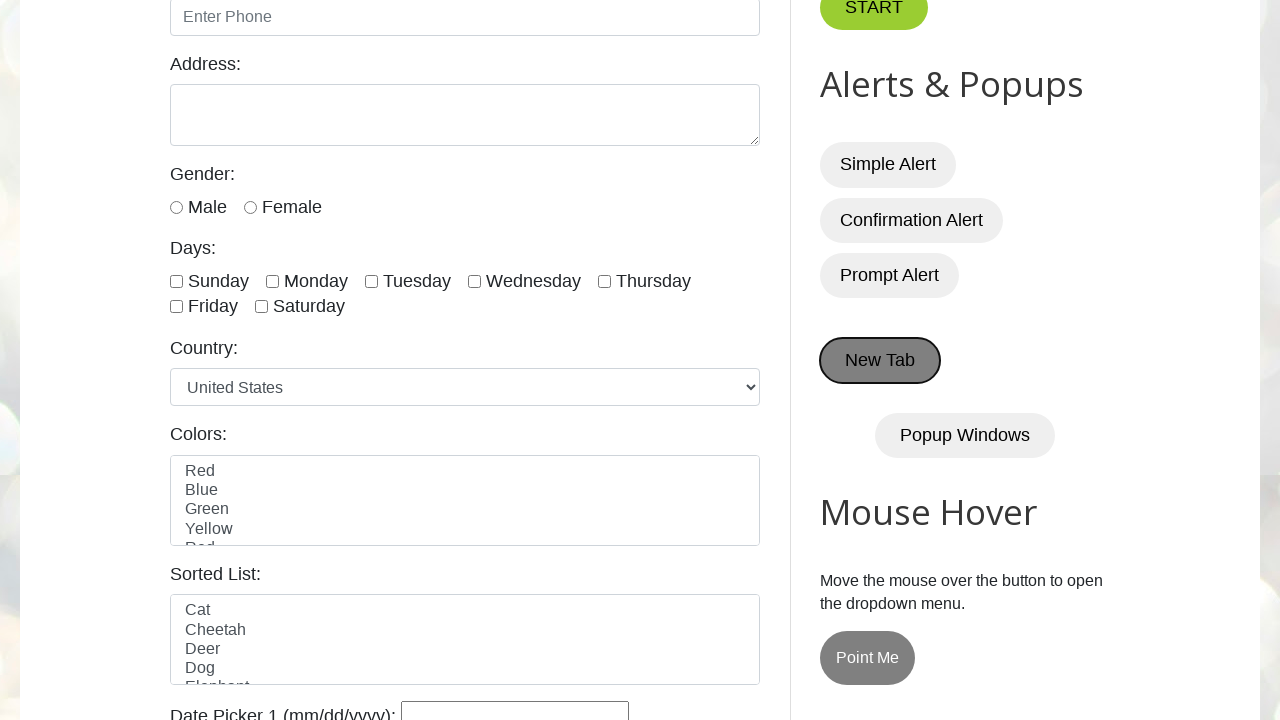

Switched back to original page
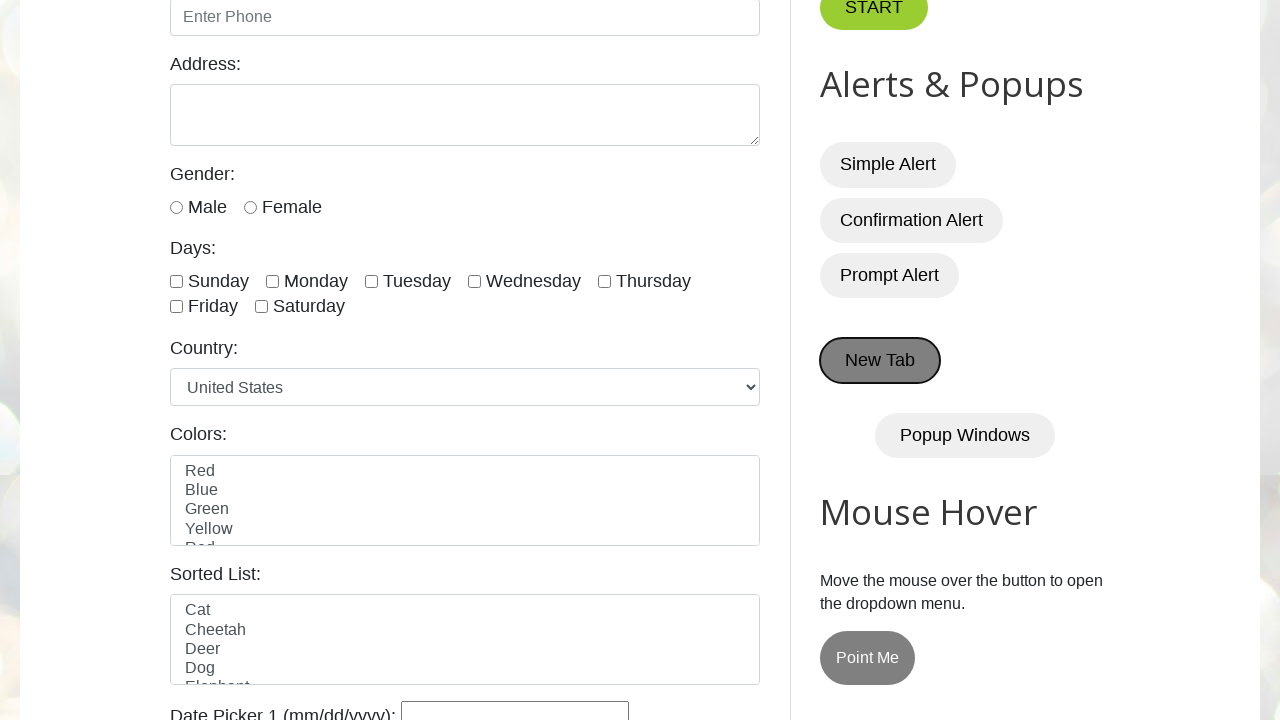

Set up dialog handler to dismiss confirmation alerts
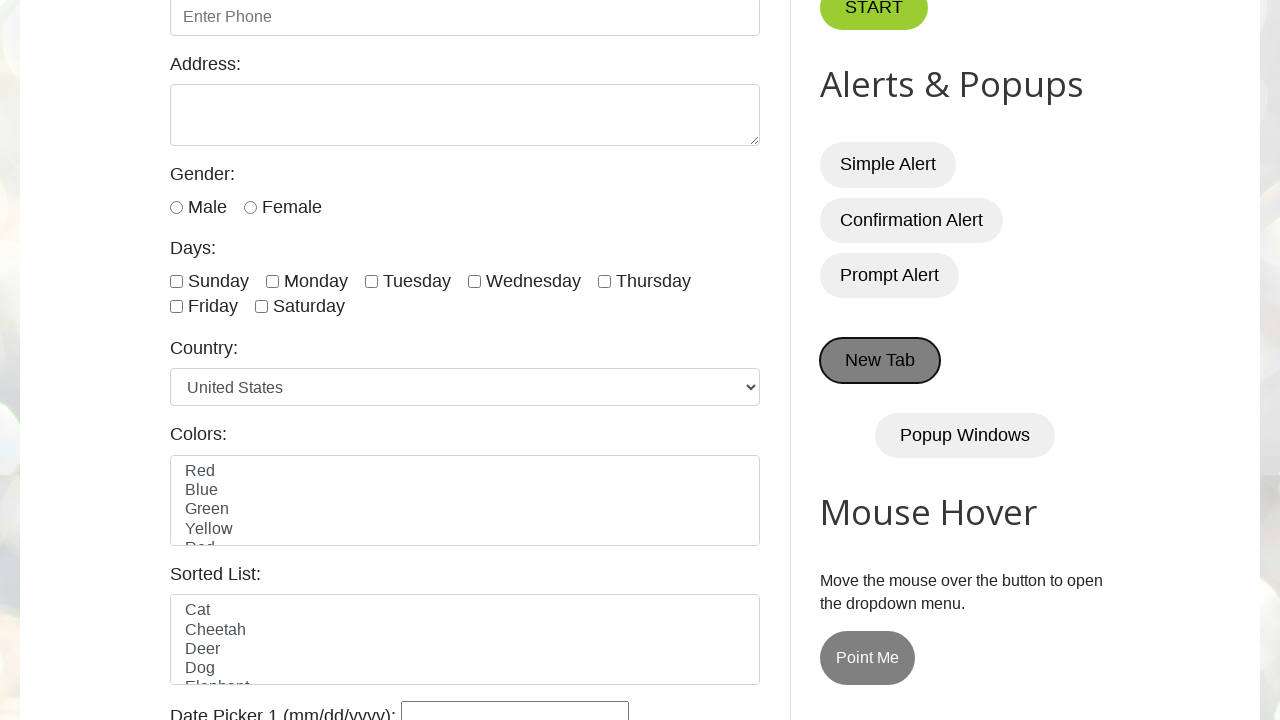

Clicked 'Confirmation Alert' button to trigger dialog at (912, 220) on xpath=//button[text()='Confirmation Alert']
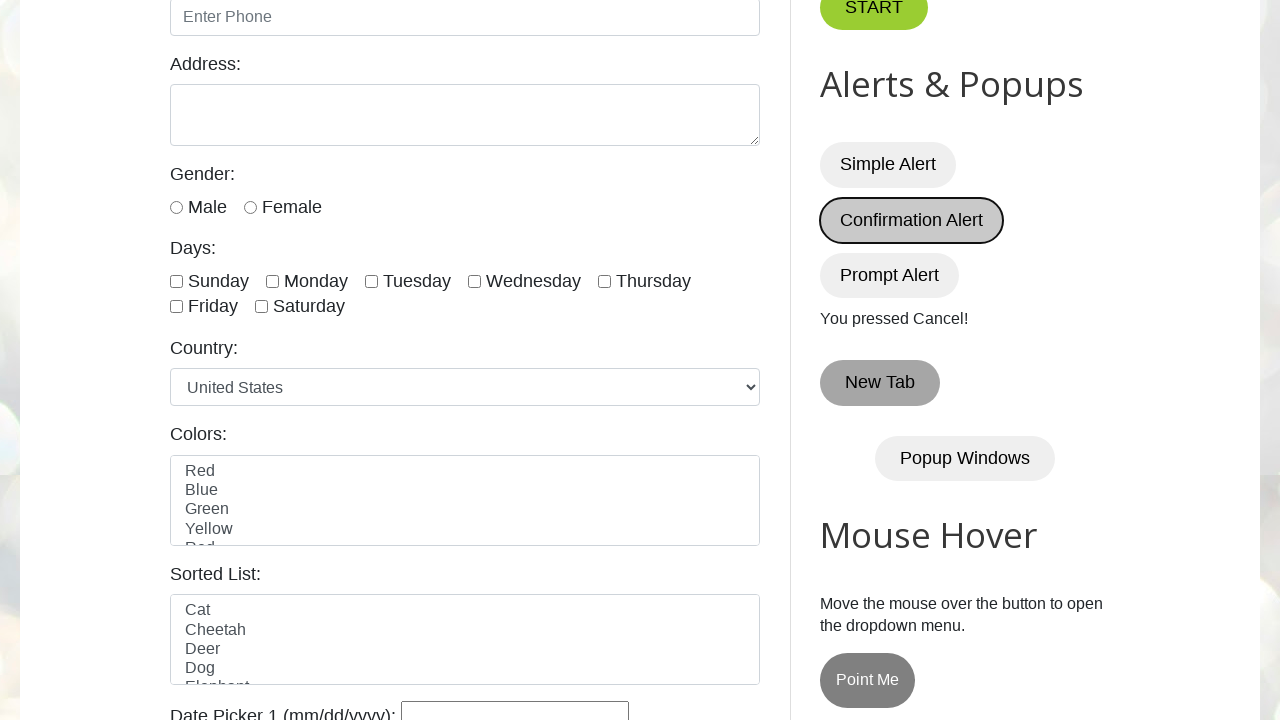

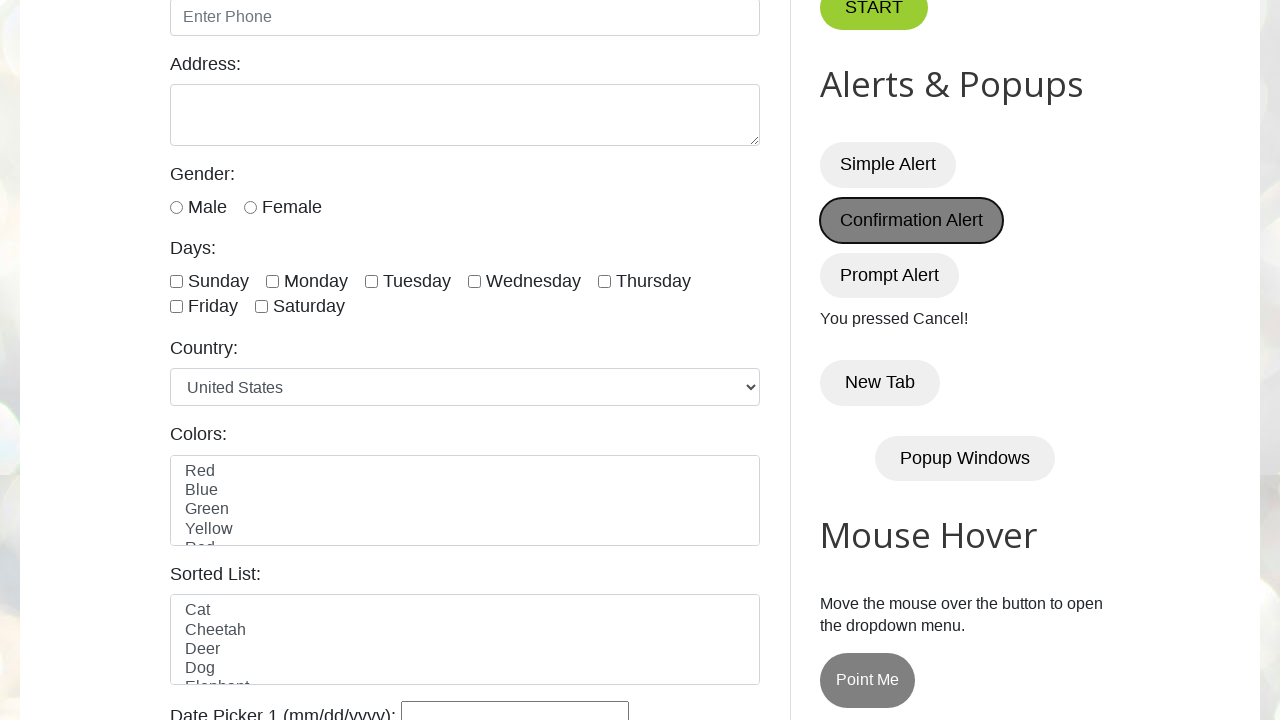